Tests auto-suggest functionality by typing partial text in an input field and selecting a matching suggestion from the dropdown list

Starting URL: https://rahulshettyacademy.com/dropdownsPractise/

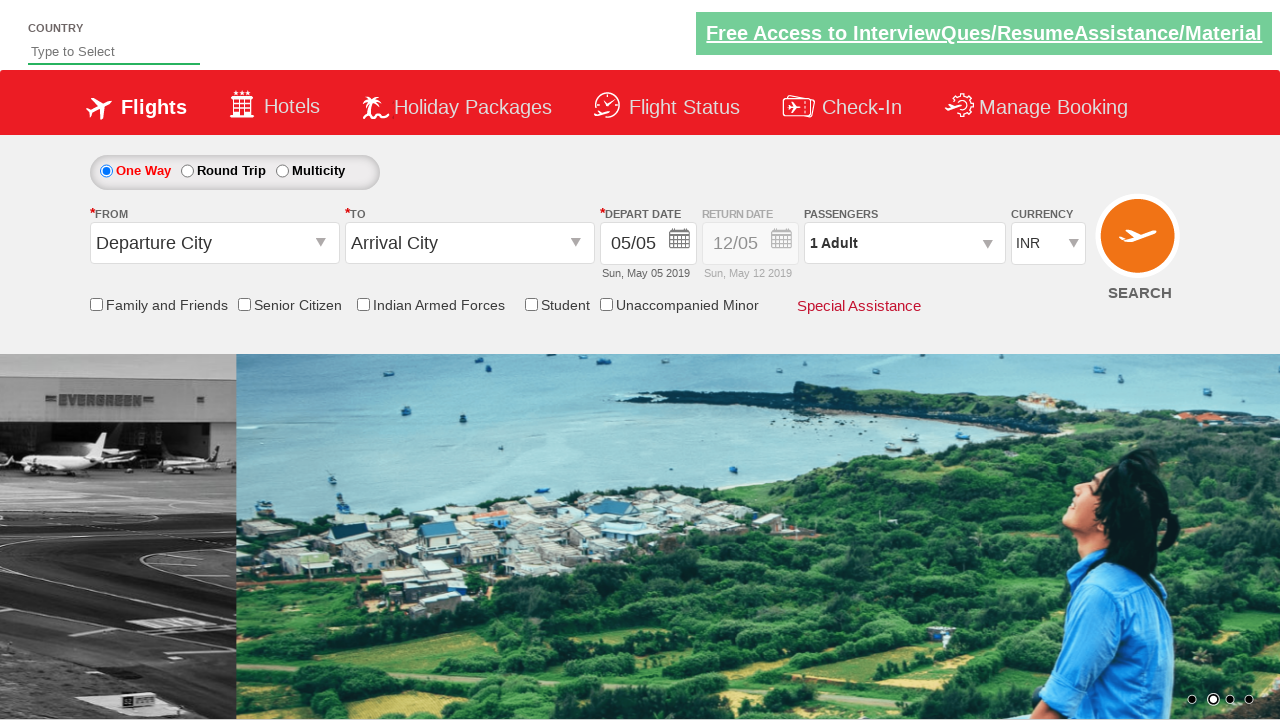

Typed 'in' in autosuggest input field to trigger dropdown on input#autosuggest
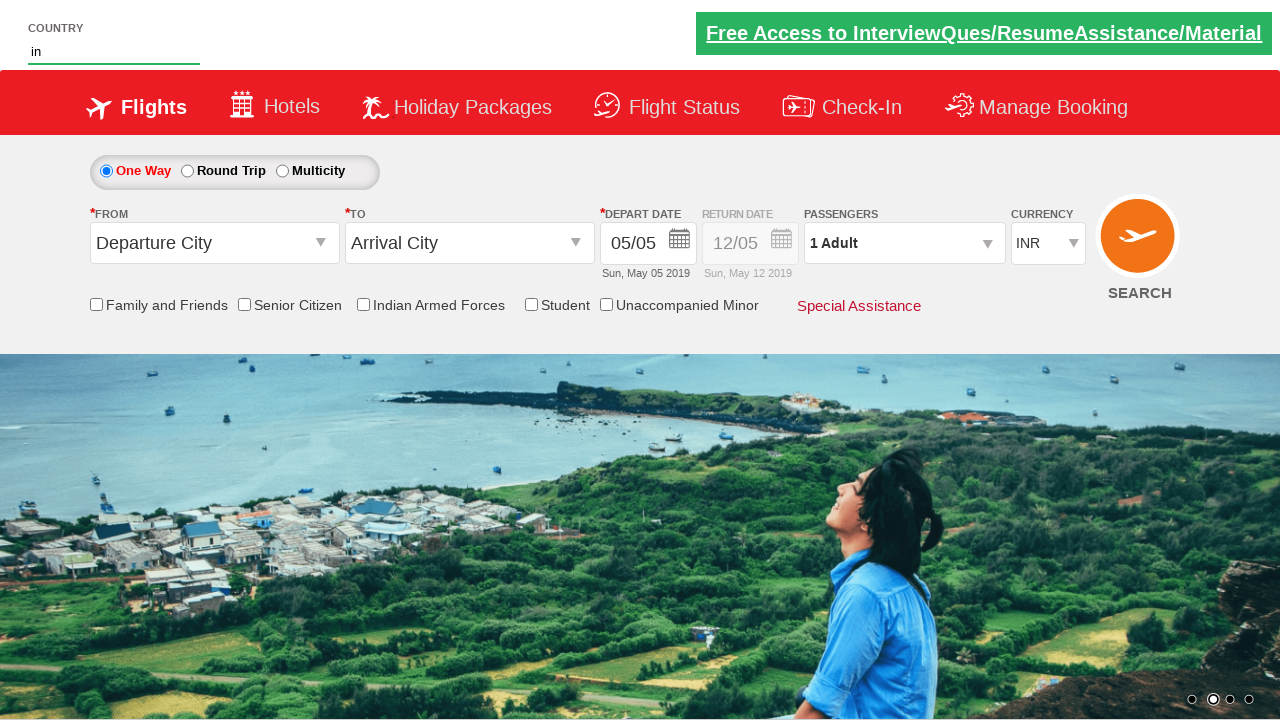

Waited for autosuggest dropdown menu items to appear
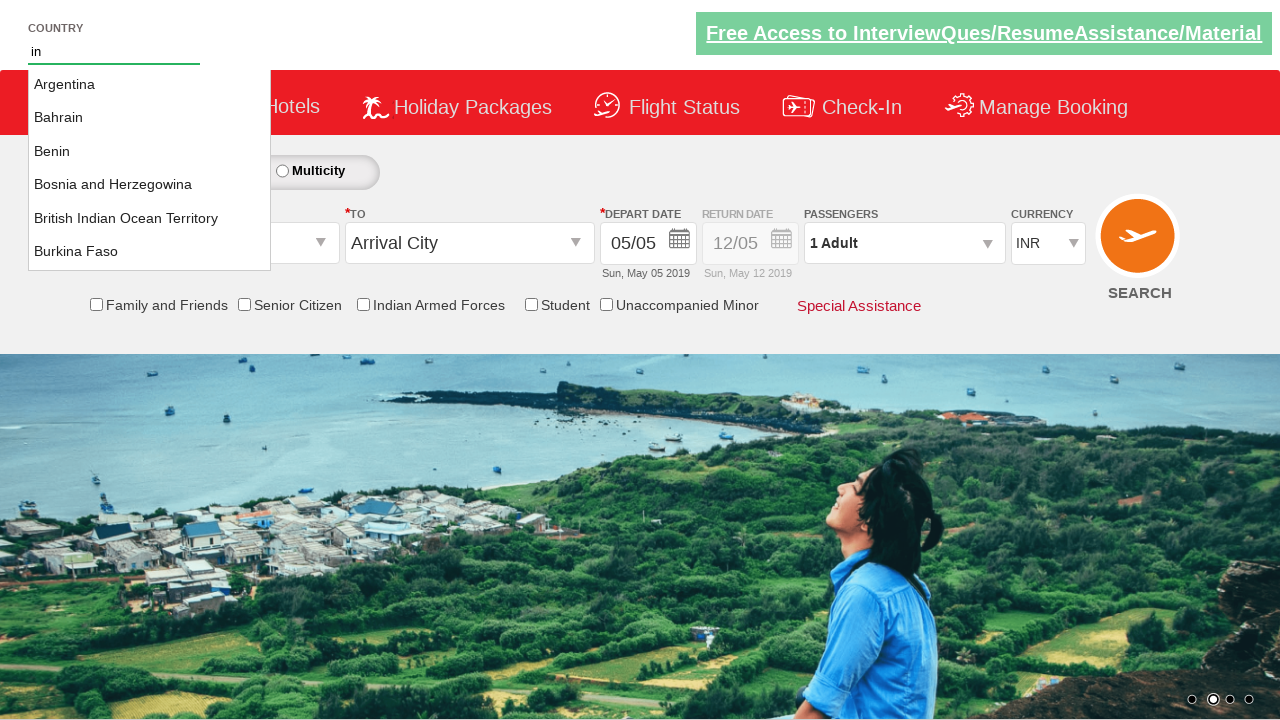

Selected 'India' from the autosuggest dropdown at (150, 218) on li.ui-menu-item a:has-text('India')
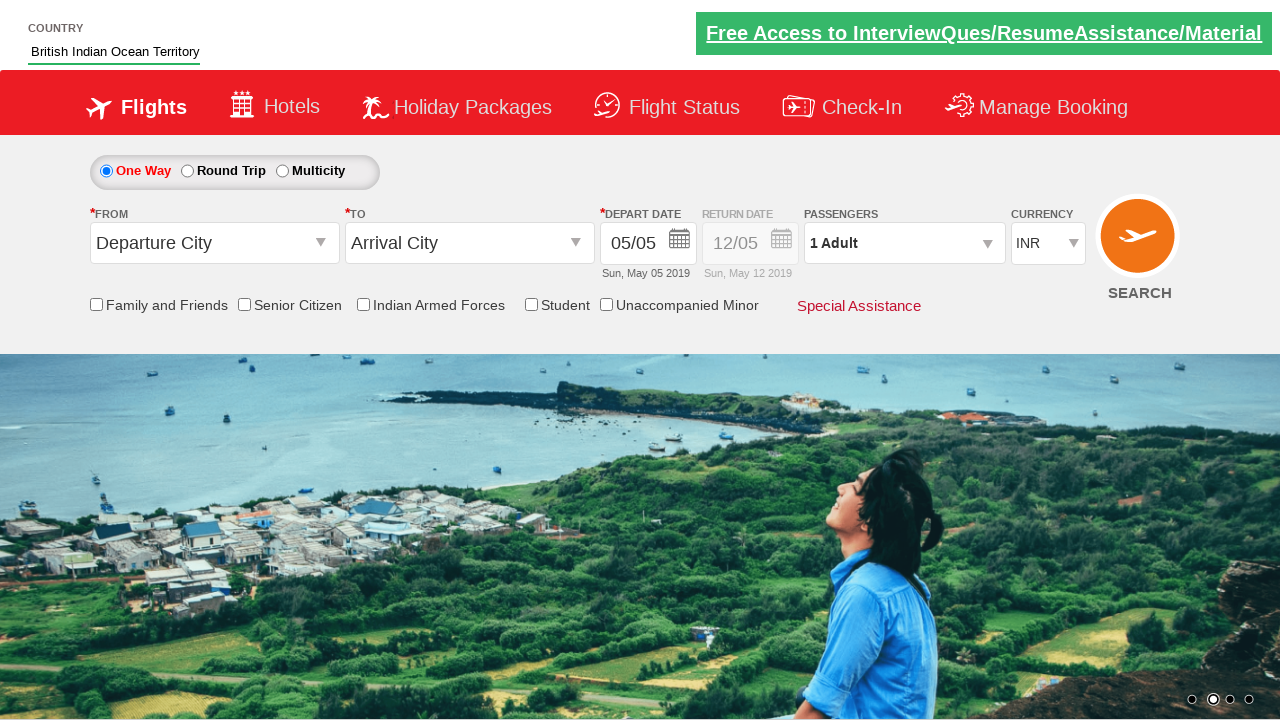

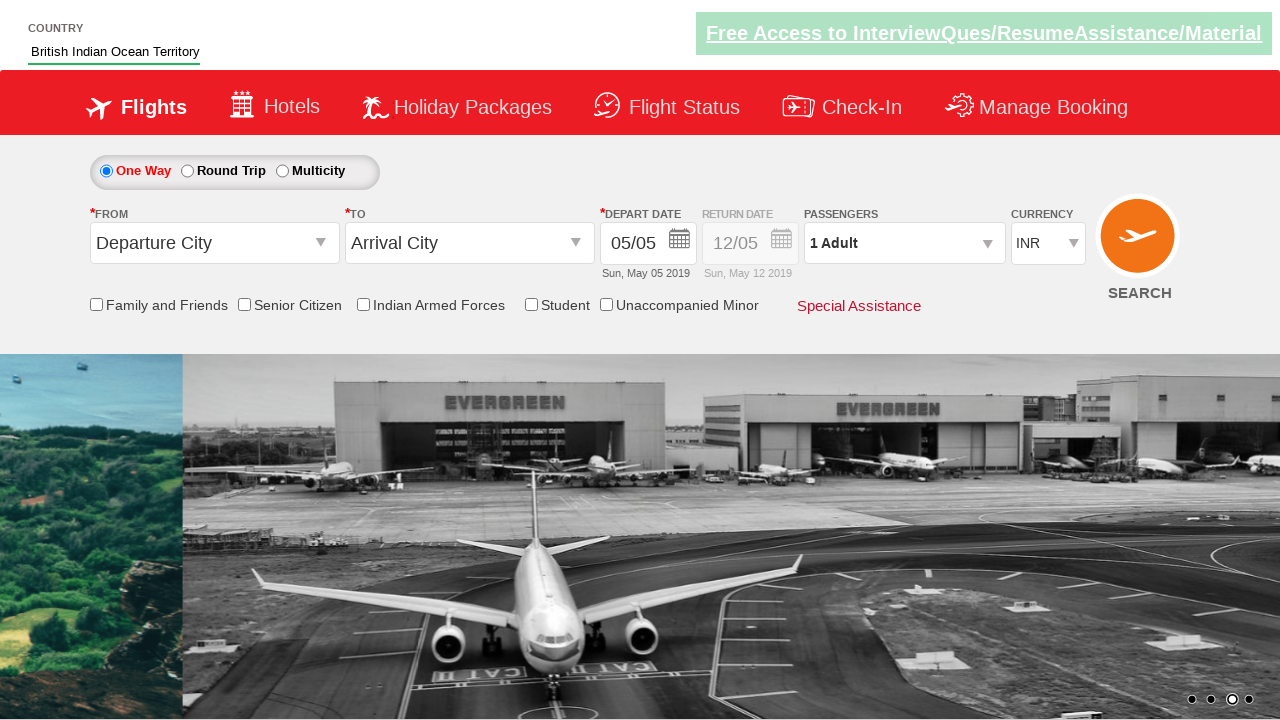